Tests click and drag selection by selecting elements 1 through 4 in a grid

Starting URL: https://jqueryui.com/resources/demos/selectable/display-grid.html

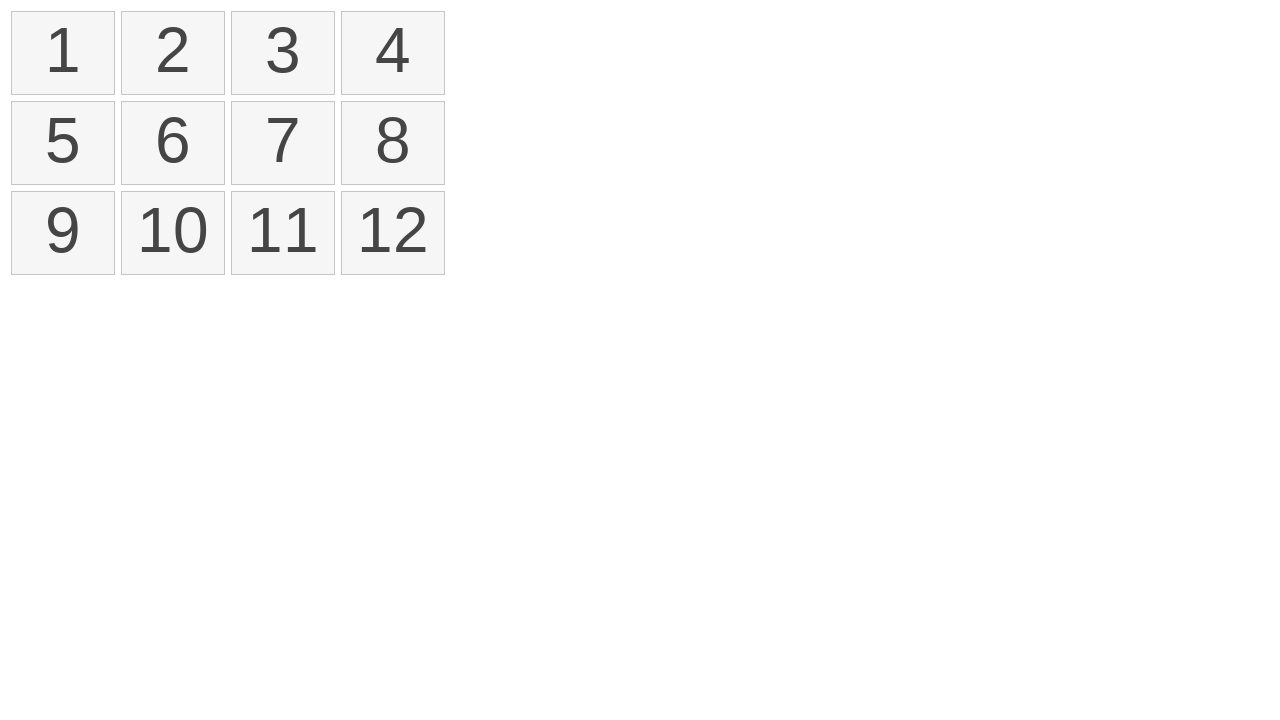

Navigated to jQuery UI selectable grid demo page
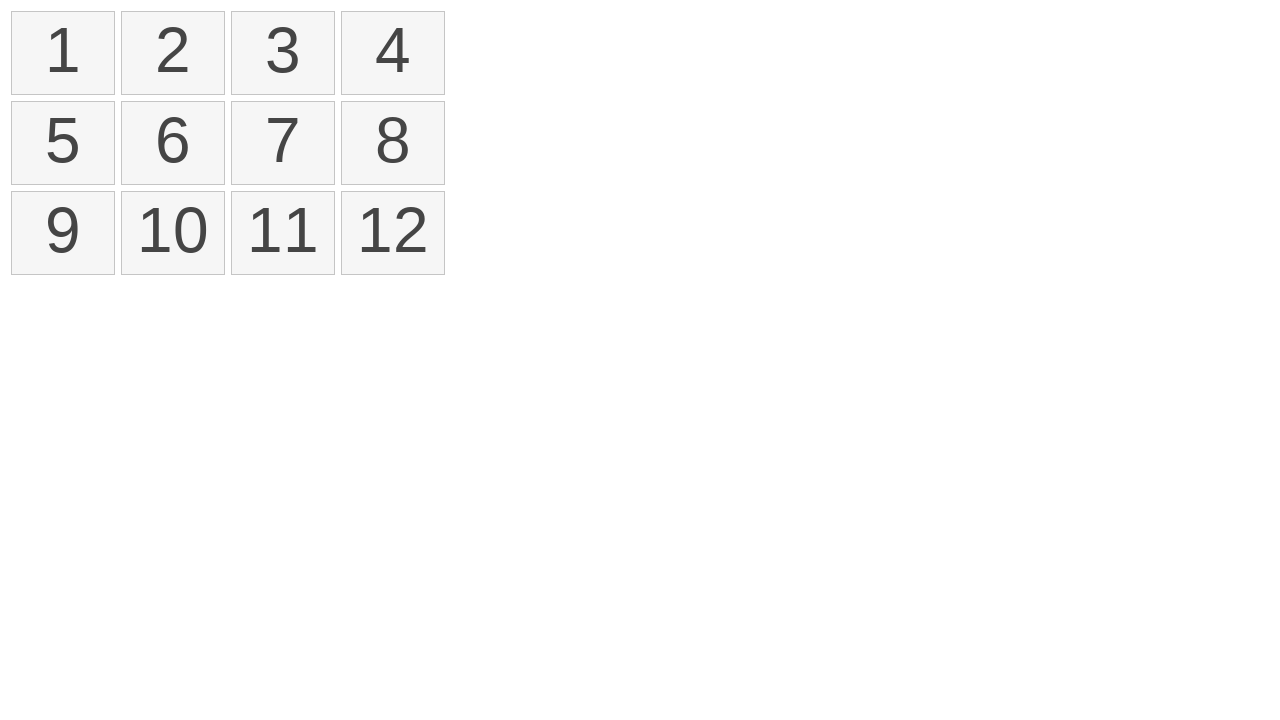

Located element 1 in the grid
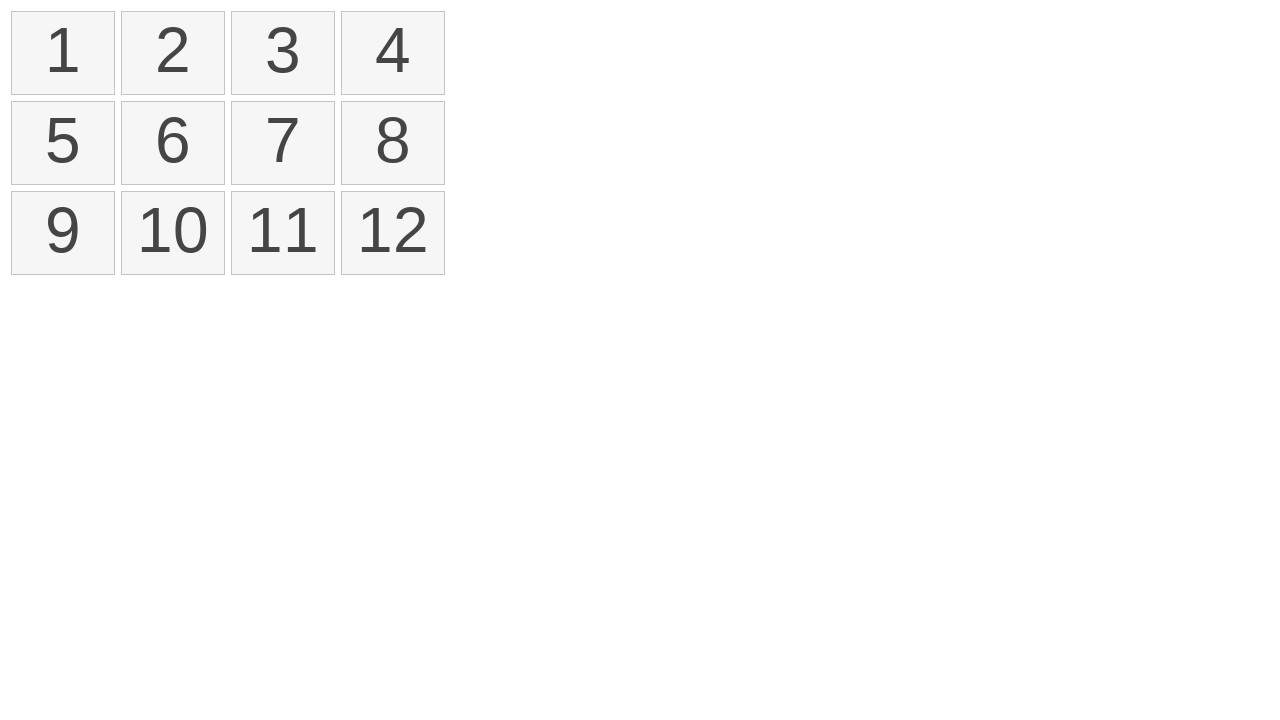

Located element 4 in the grid
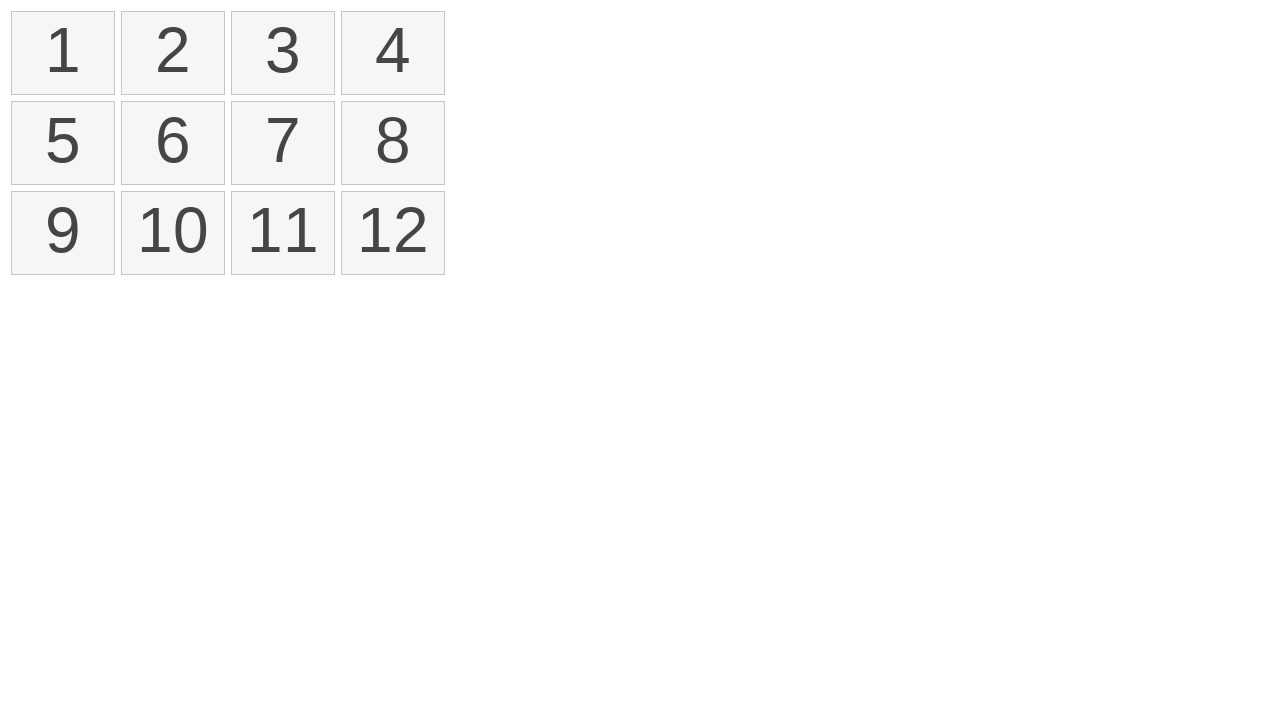

Performed click and drag selection from element 1 to element 4 at (393, 53)
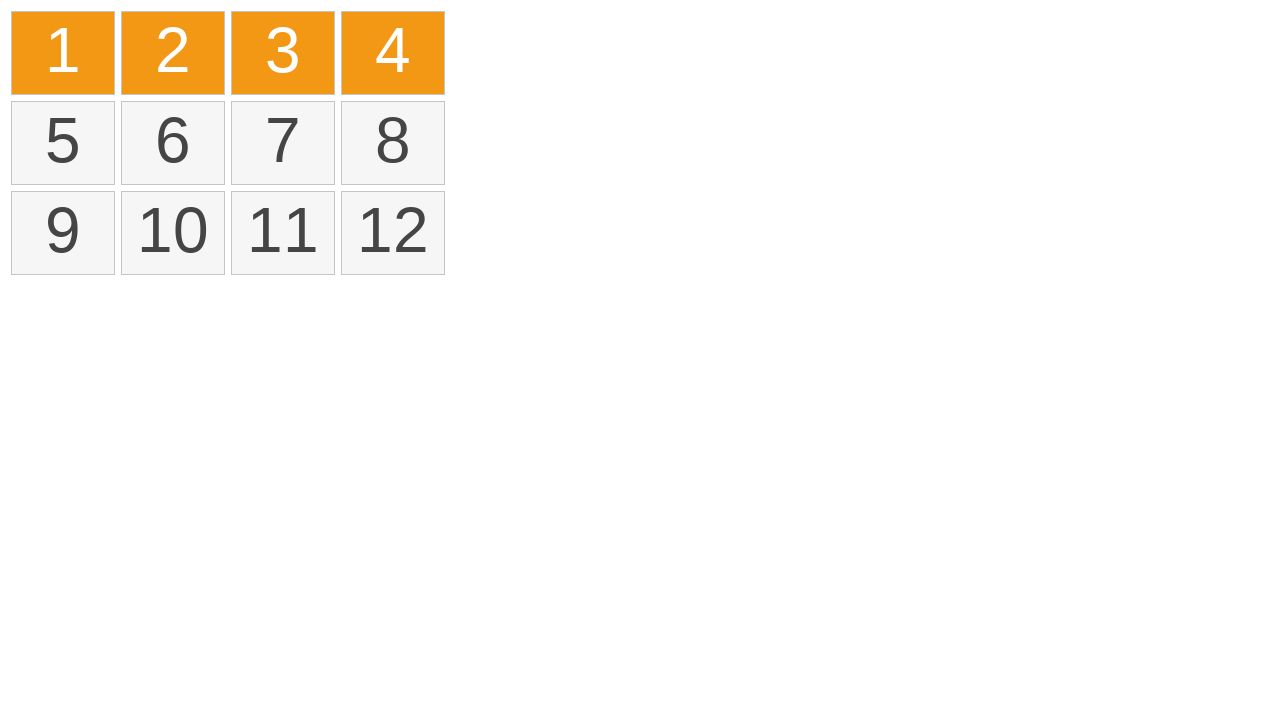

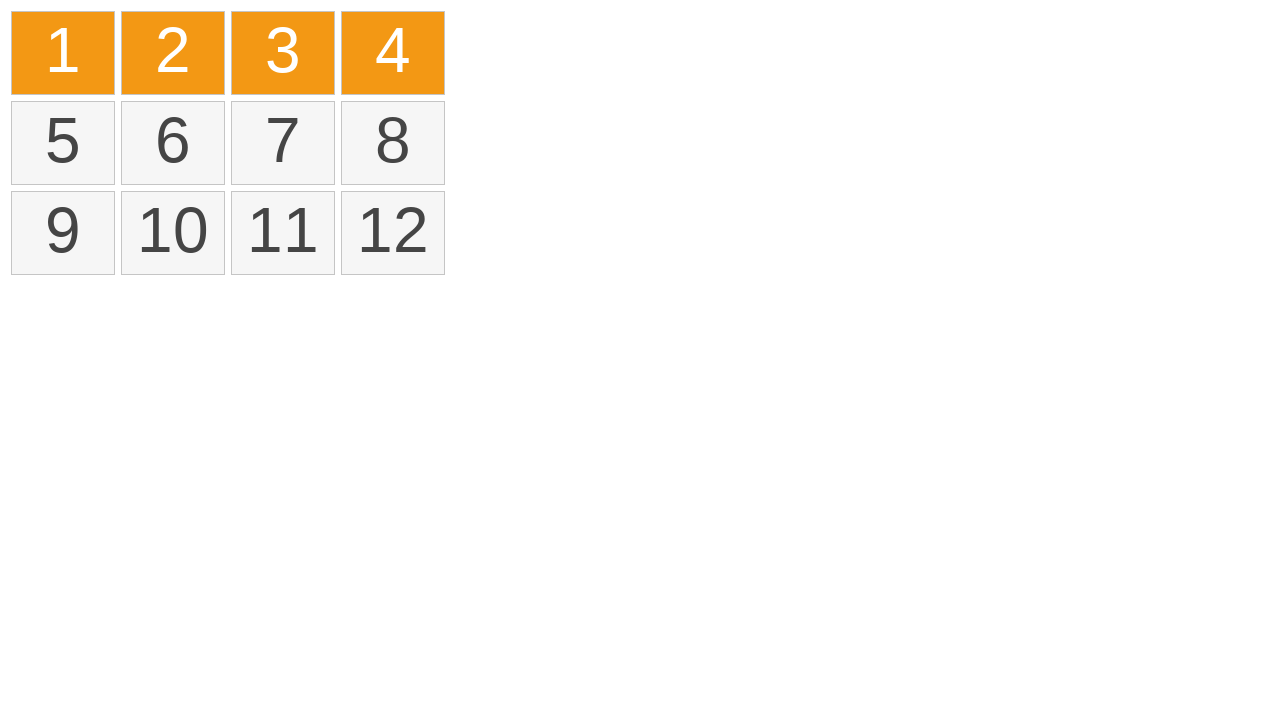